Opens the SDET Unicorns practice React homepage and verifies that the URL and page title contain expected text.

Starting URL: https://practice-react.sdetunicorns.com/

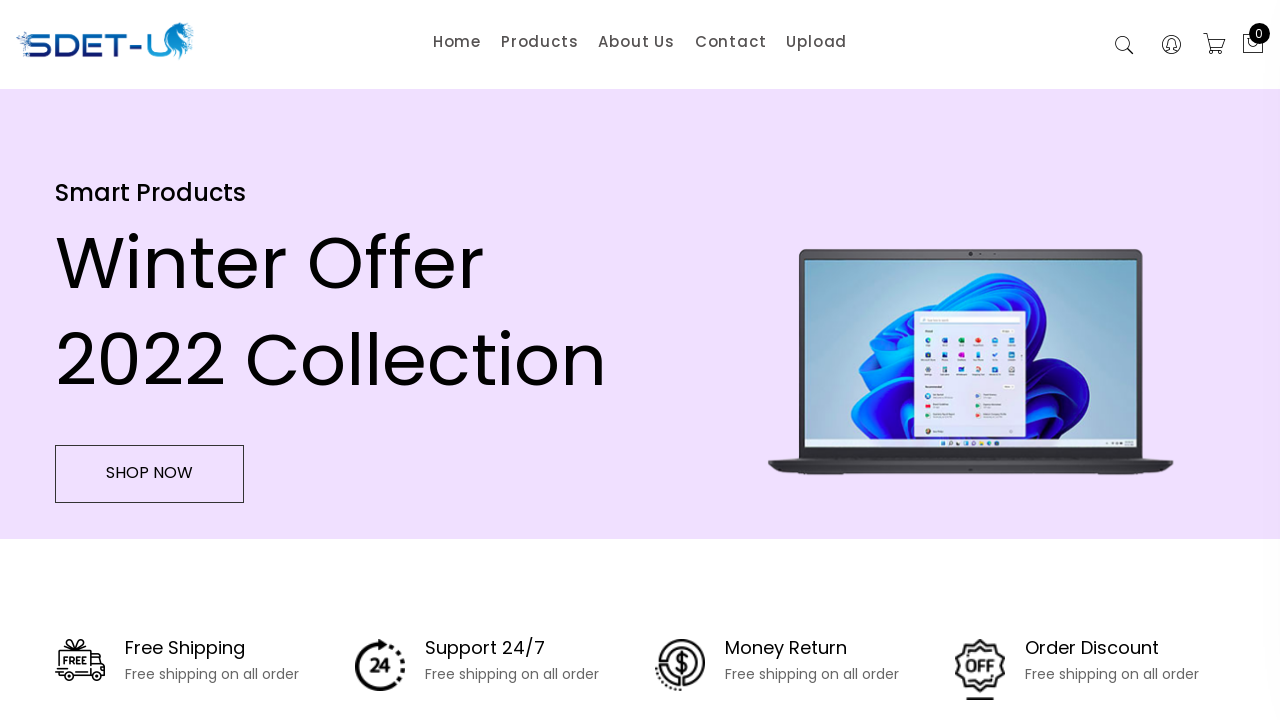

Verified URL contains 'sdetunicorns'
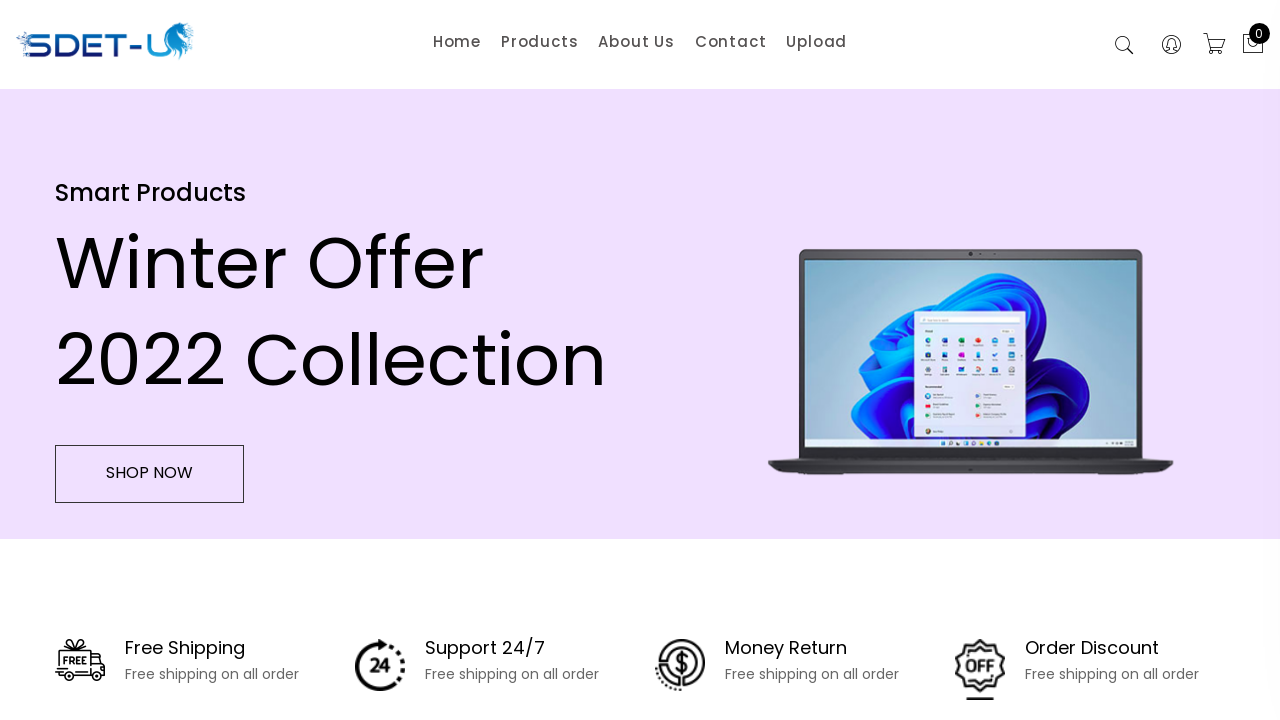

Verified page title contains 'SDET Unicorns'
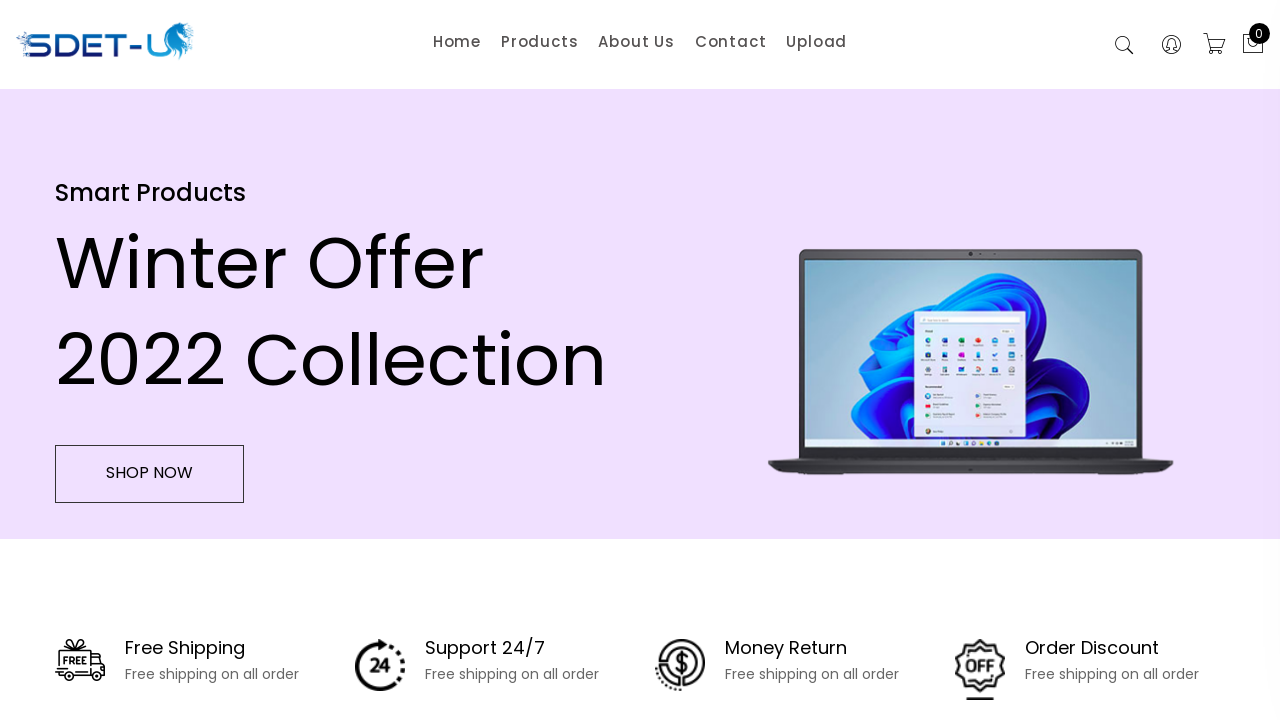

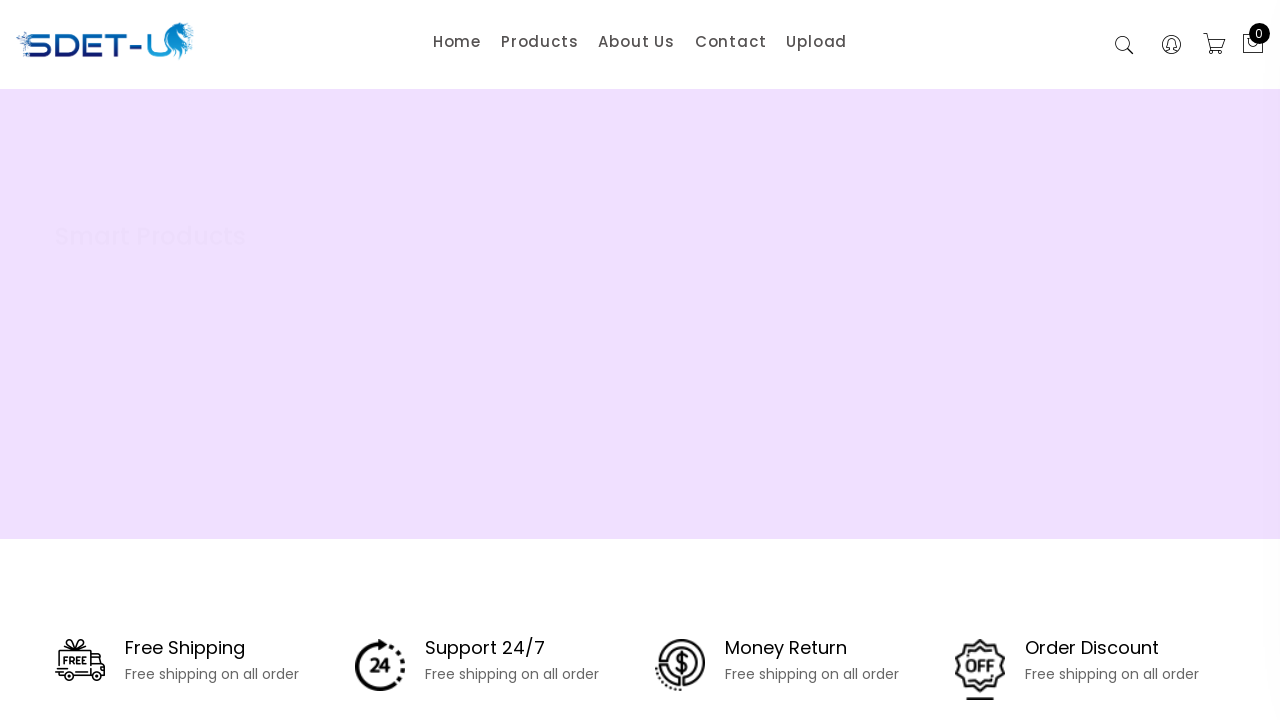